Tests that the counter displays the correct number of todo items as items are added

Starting URL: https://demo.playwright.dev/todomvc

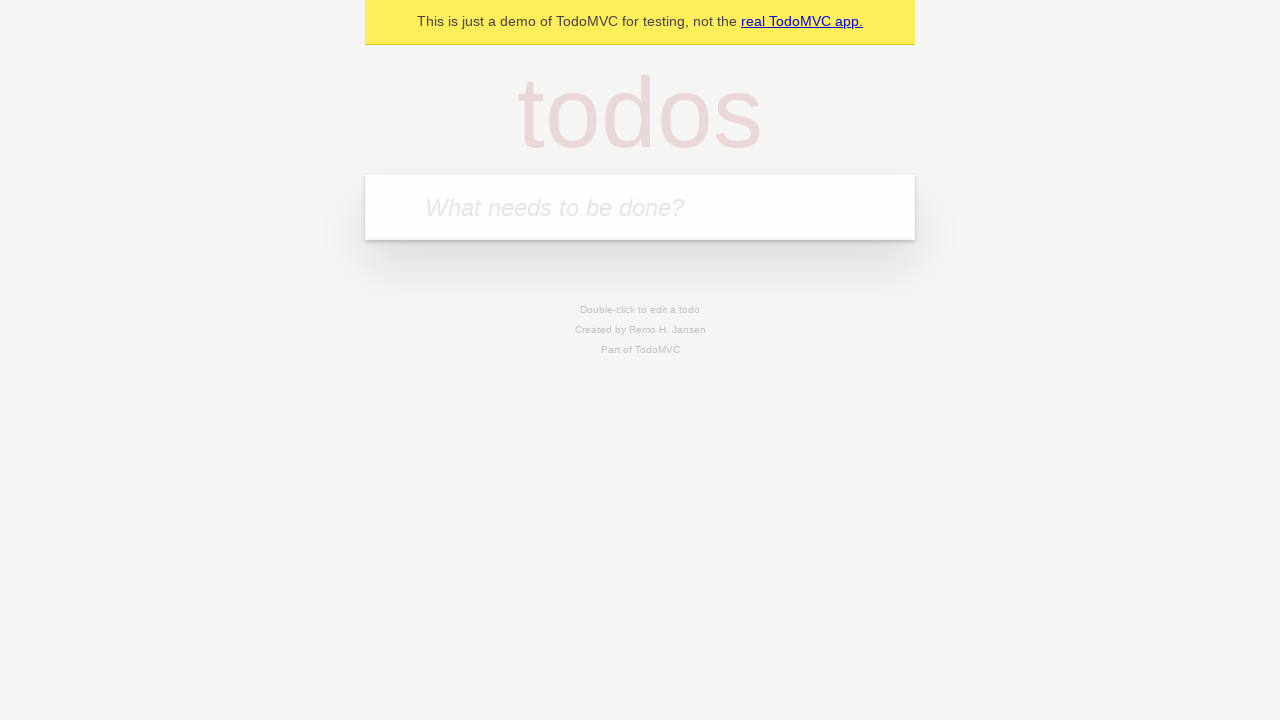

Located the 'What needs to be done?' input field
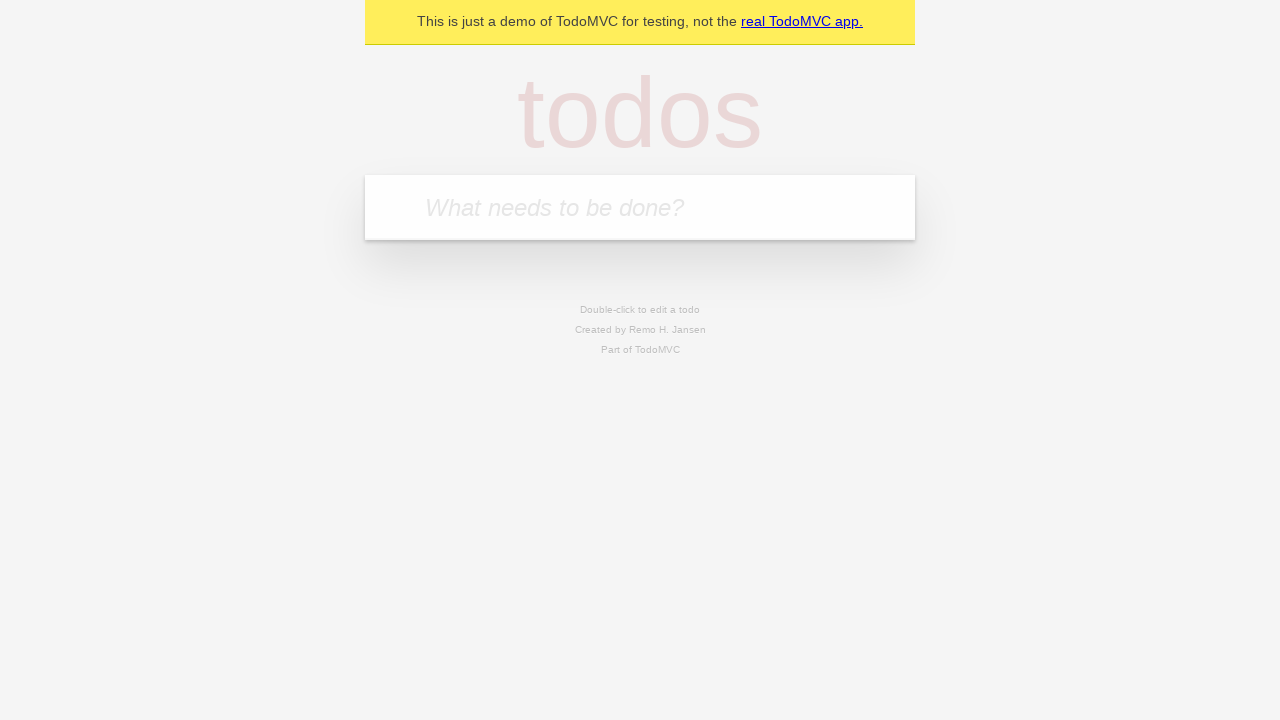

Filled input field with 'buy some cheese' on internal:attr=[placeholder="What needs to be done?"i]
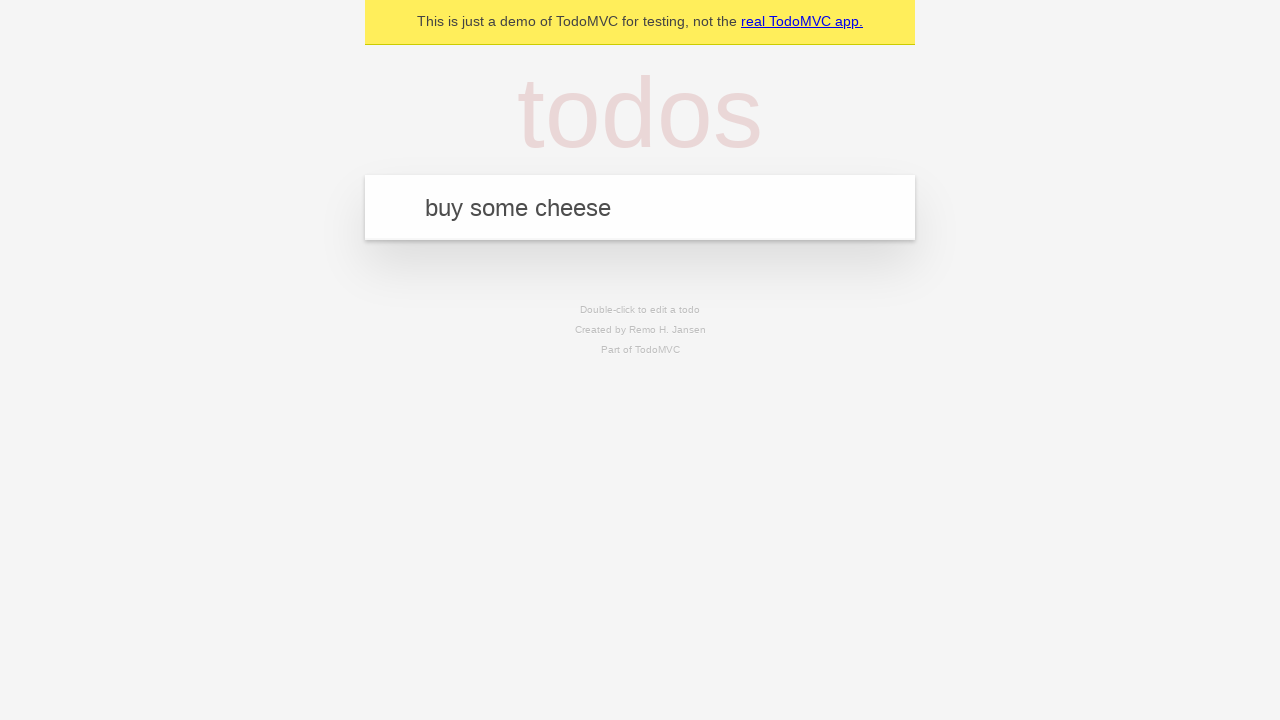

Pressed Enter to add first todo item on internal:attr=[placeholder="What needs to be done?"i]
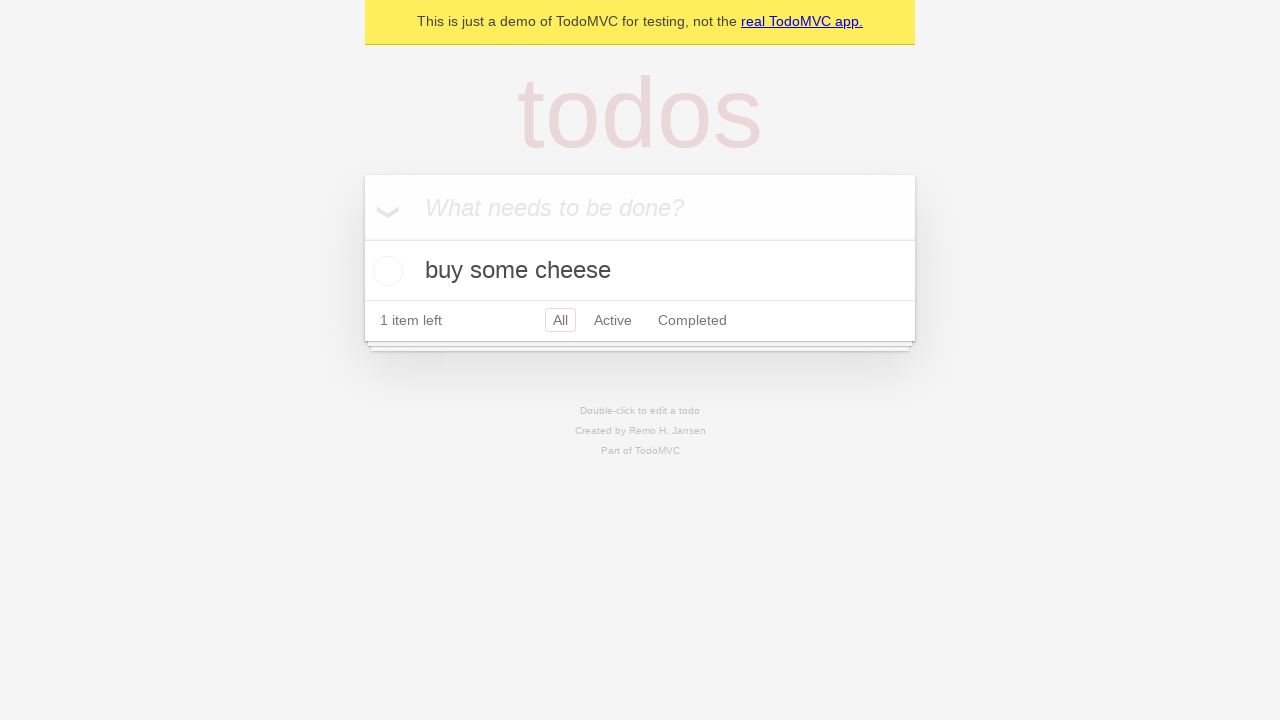

Waited for todo counter to be visible, counter shows 1 item
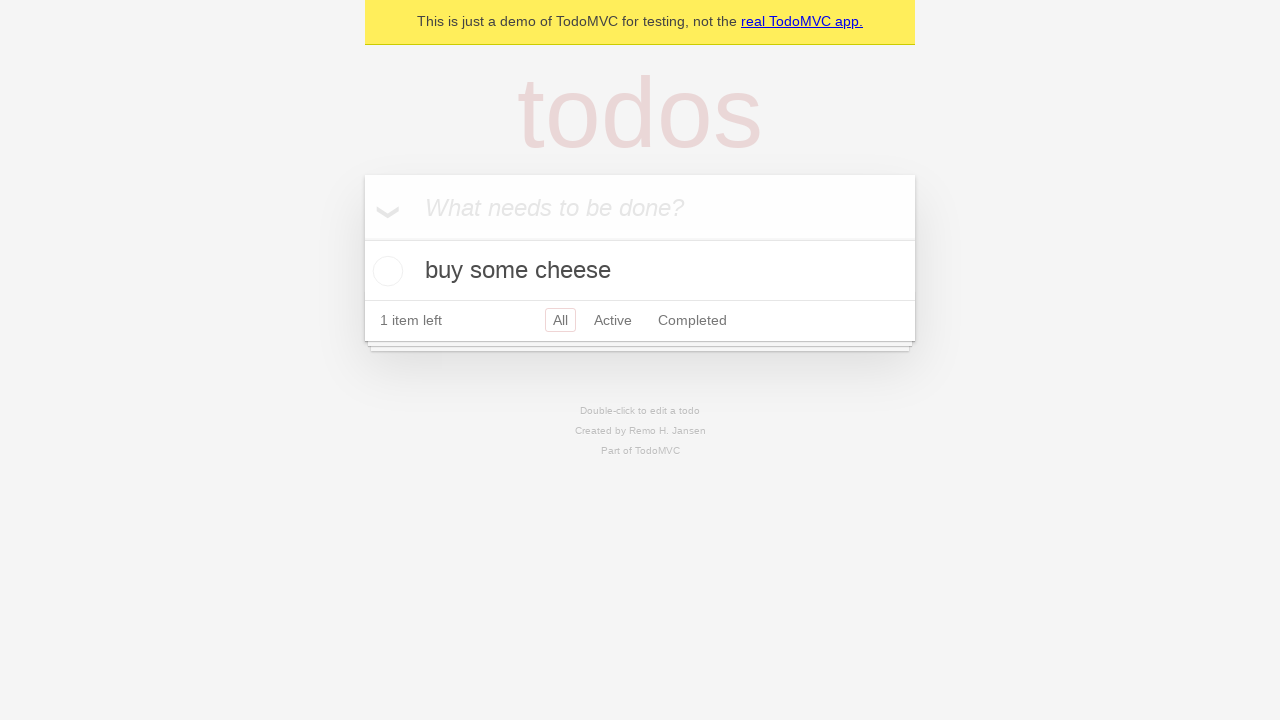

Filled input field with 'feed the cat' on internal:attr=[placeholder="What needs to be done?"i]
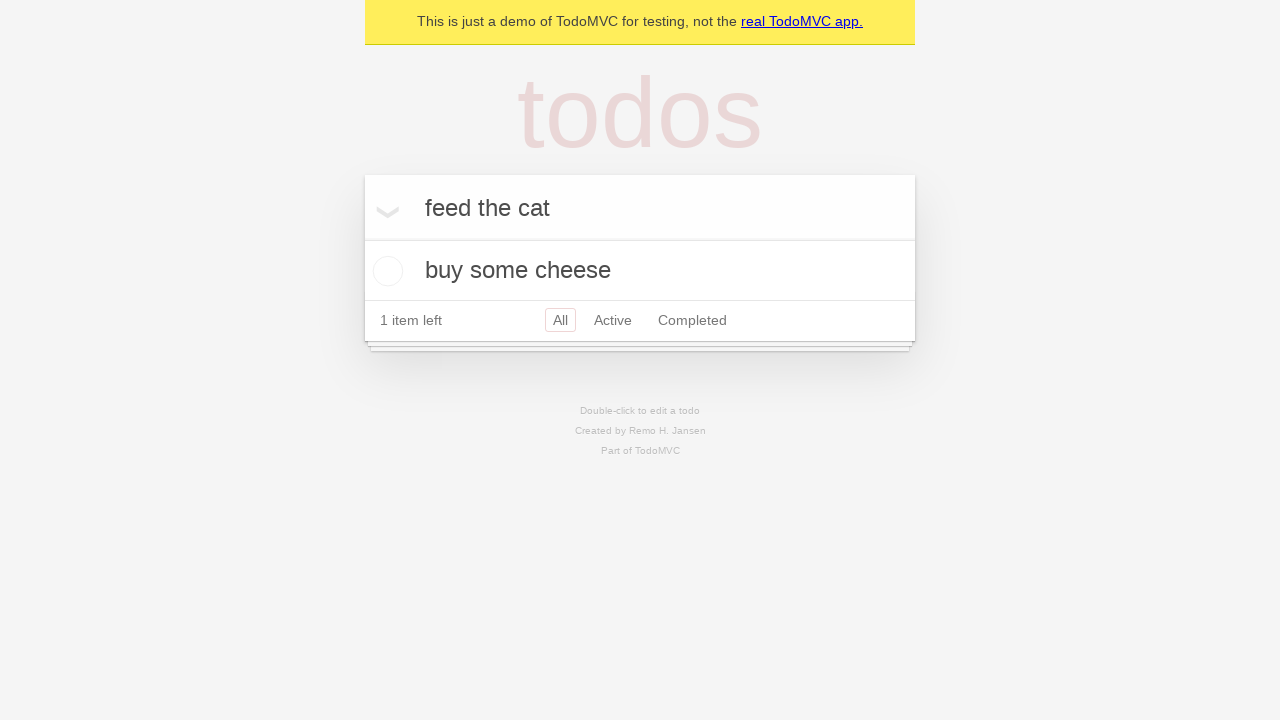

Pressed Enter to add second todo item on internal:attr=[placeholder="What needs to be done?"i]
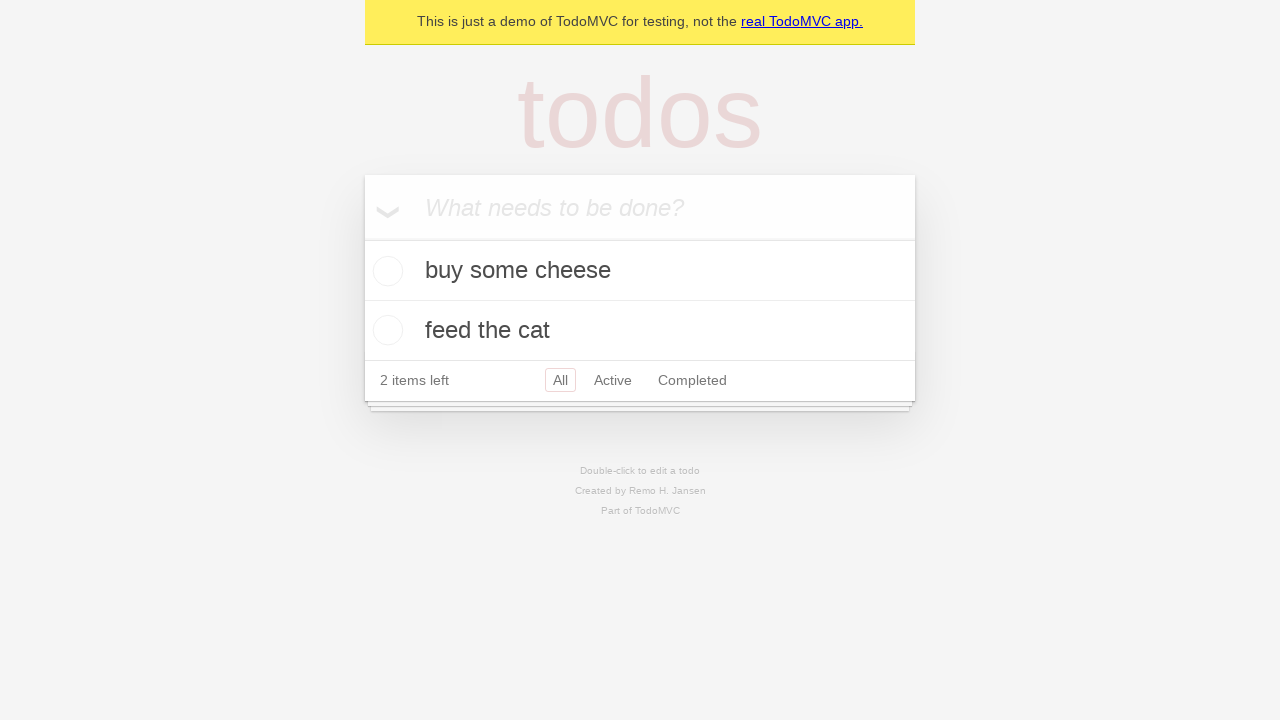

Waited for todo counter to update, counter now shows 2 items
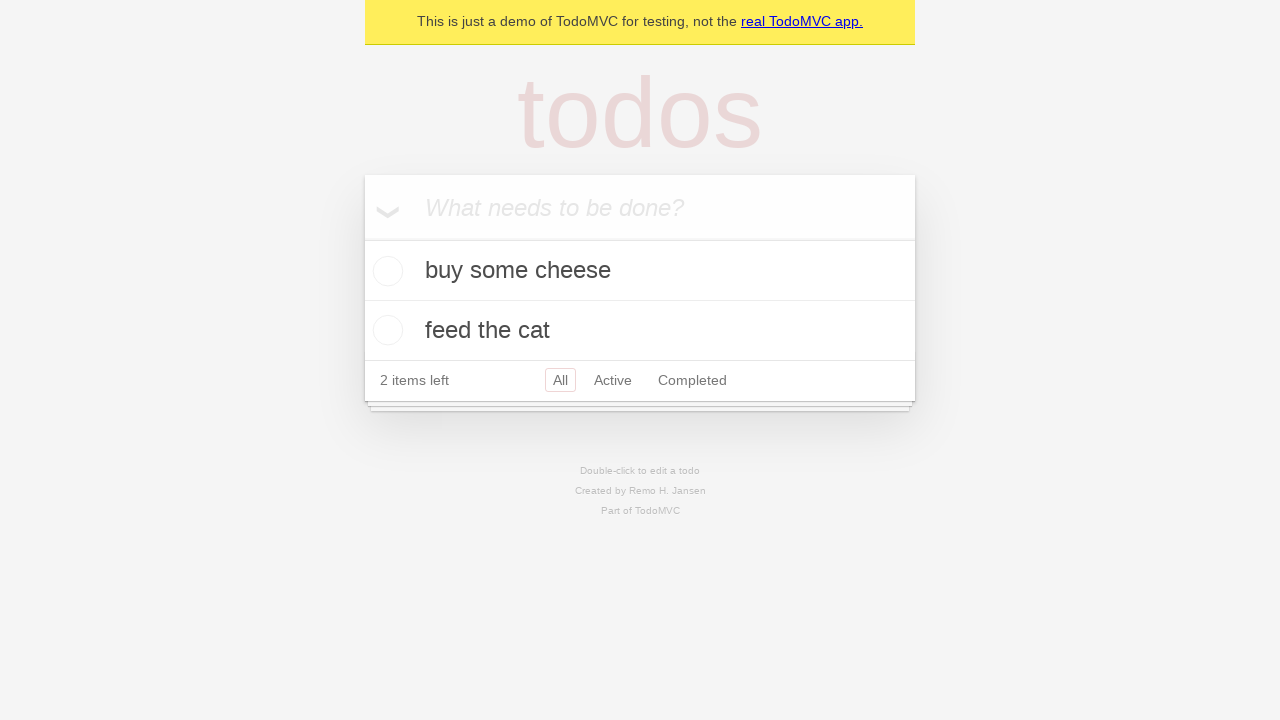

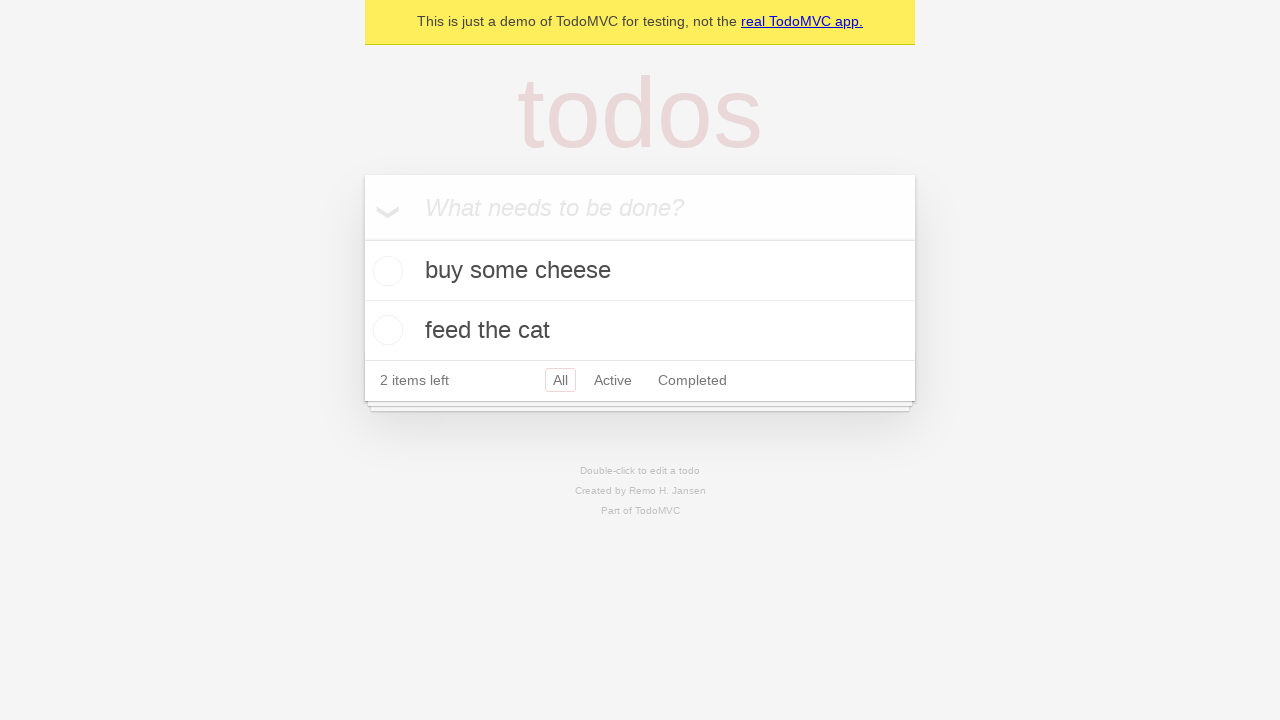